Tests a math puzzle form by reading a value from the page, calculating a mathematical result (log of absolute value of 12 times sine of the input), filling in the answer, selecting required checkbox and radio button, and submitting the form.

Starting URL: http://suninjuly.github.io/math.html

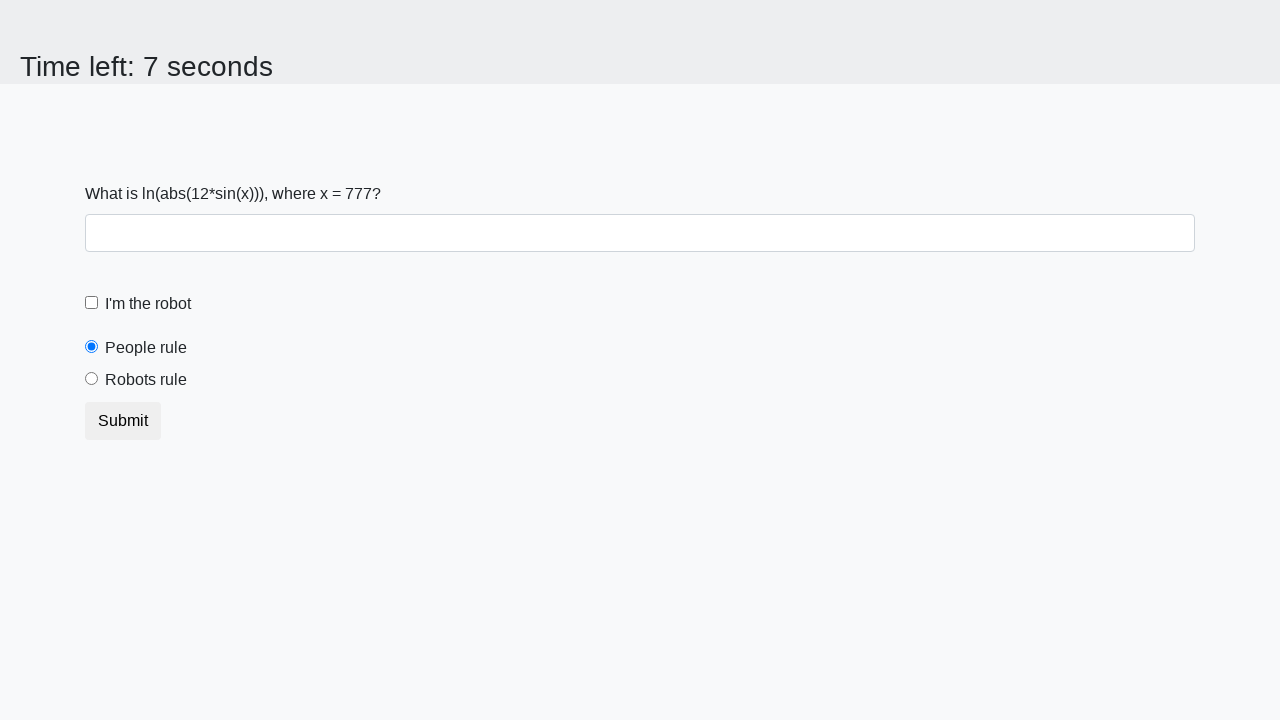

Located and read the x value from the page
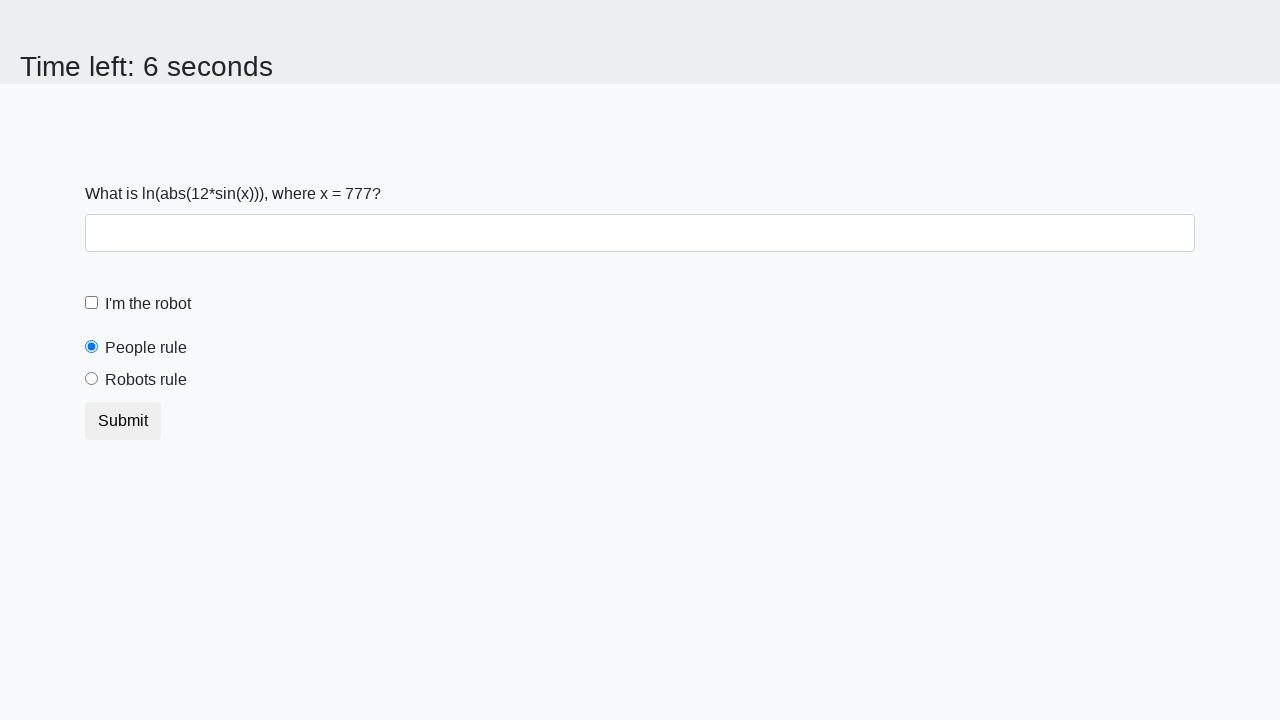

Calculated the answer: log(|12 * sin(777)|) = 2.328897302315188
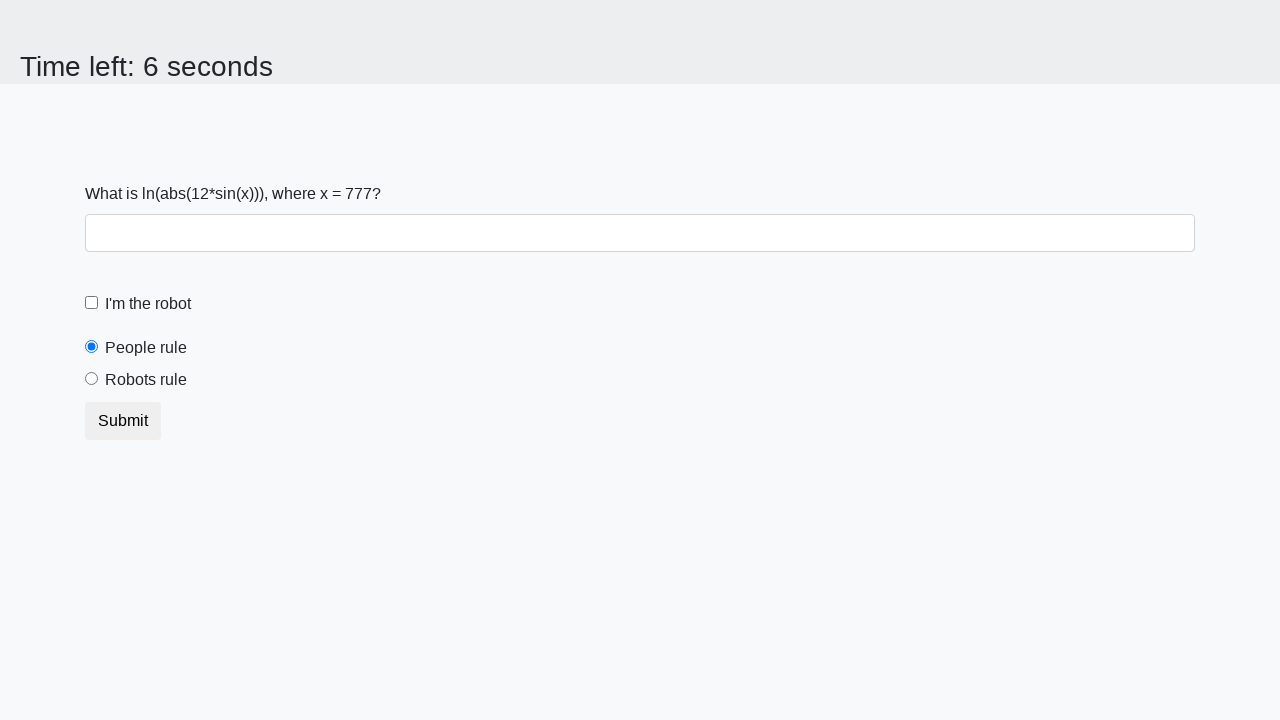

Filled the answer field with calculated value: 2.328897302315188 on //input[@type='text']
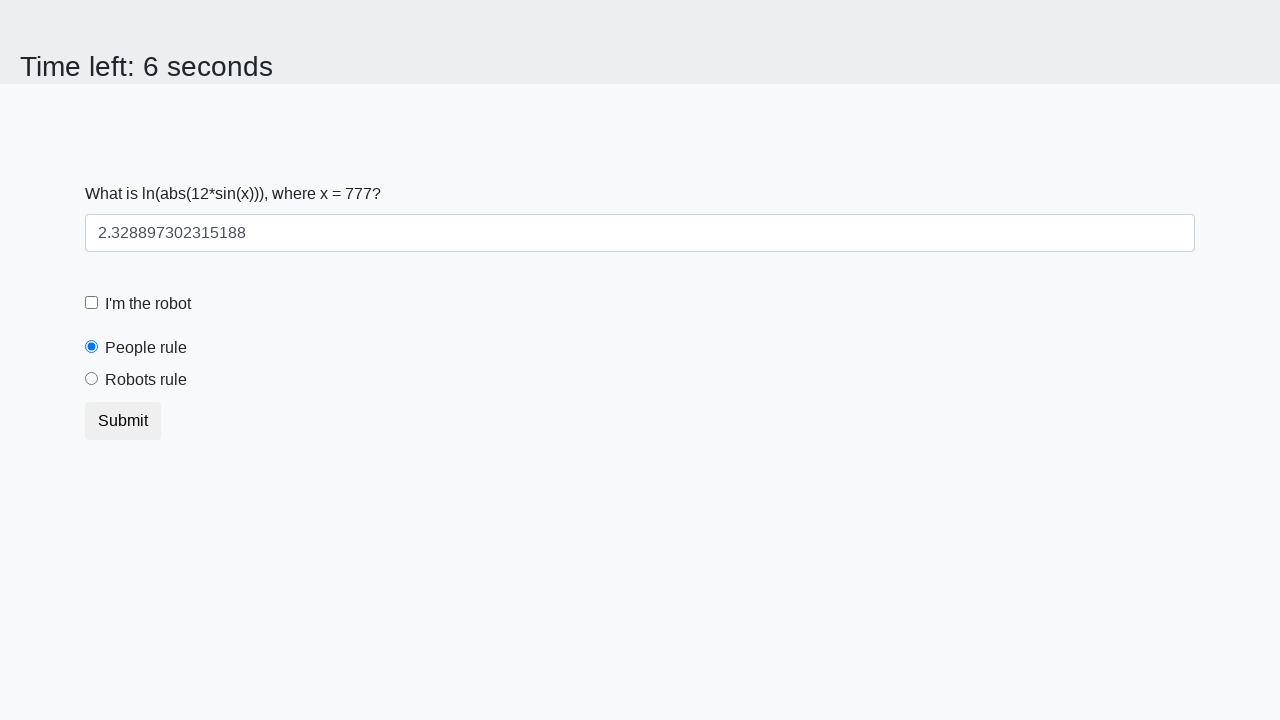

Clicked the robot checkbox at (148, 304) on xpath=//label[@for='robotCheckbox']
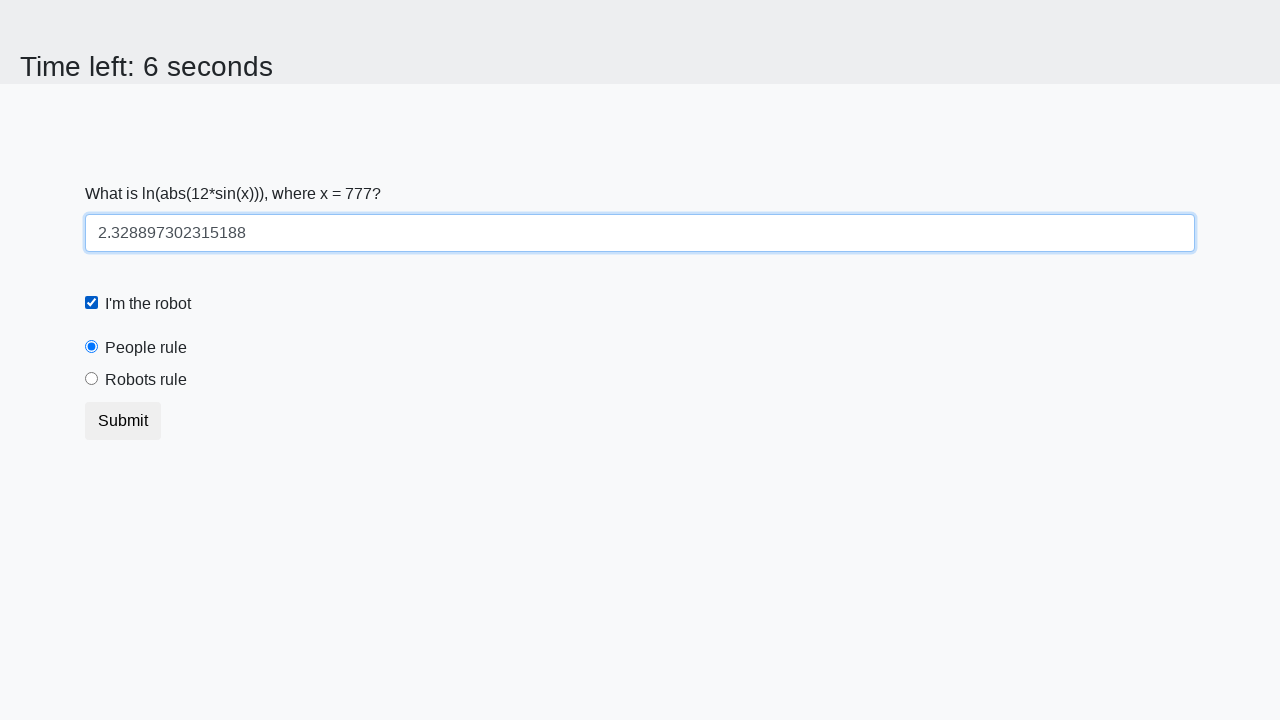

Clicked the robots rule radio button at (146, 380) on xpath=//label[@for='robotsRule']
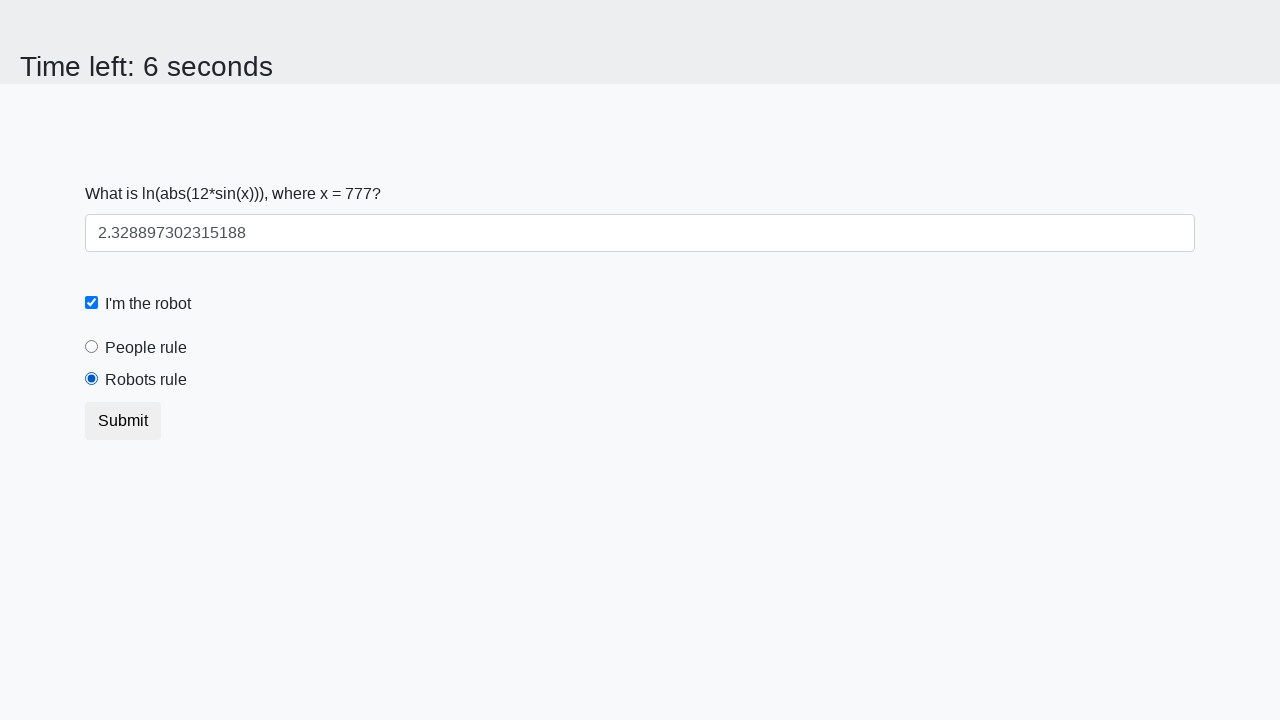

Clicked the submit button at (123, 421) on xpath=//button[@type='submit']
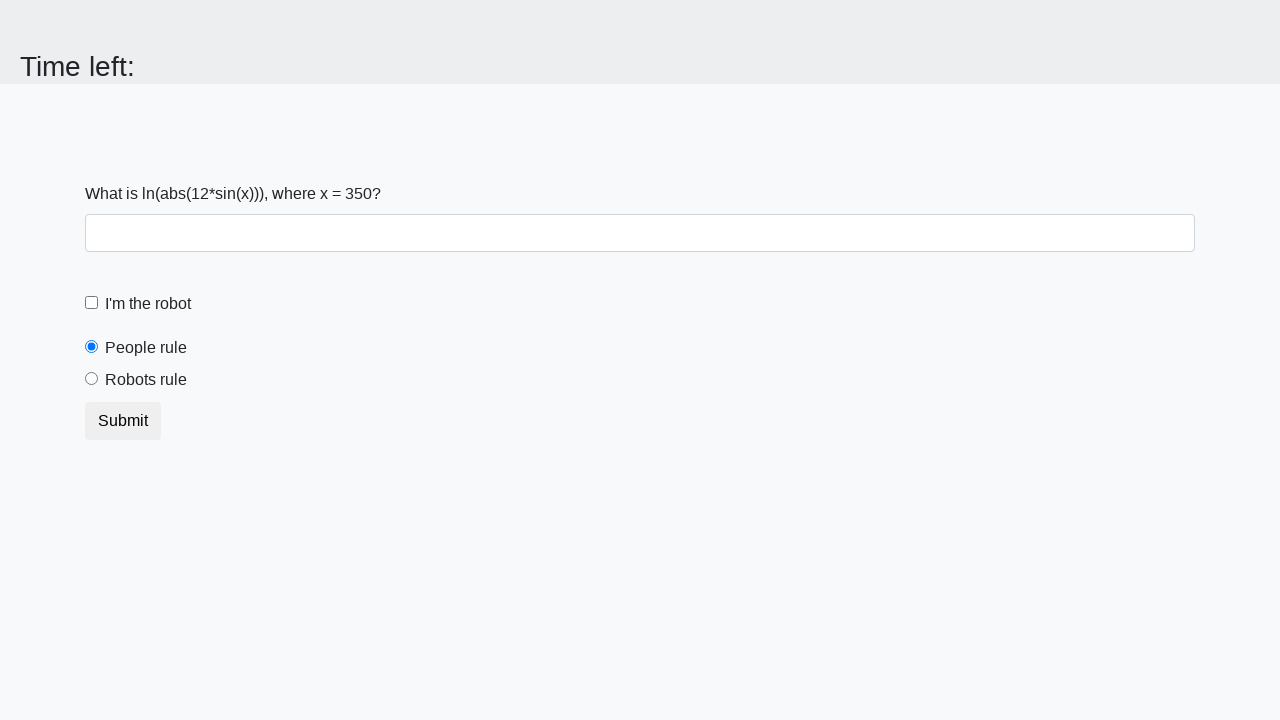

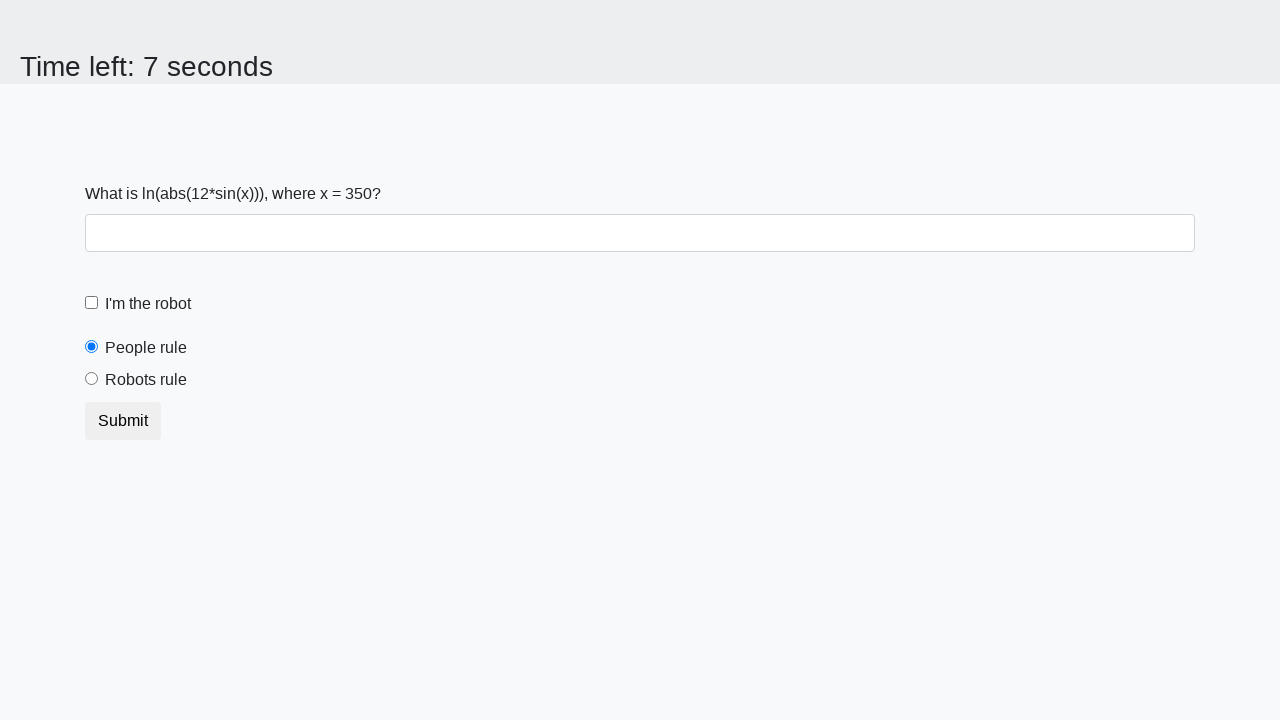